Tests calendar date selection by clicking on the datepicker and selecting a specific date (17th) from the calendar widget

Starting URL: http://seleniumpractise.blogspot.com/2016/08/how-to-handle-calendar-in-selenium.html

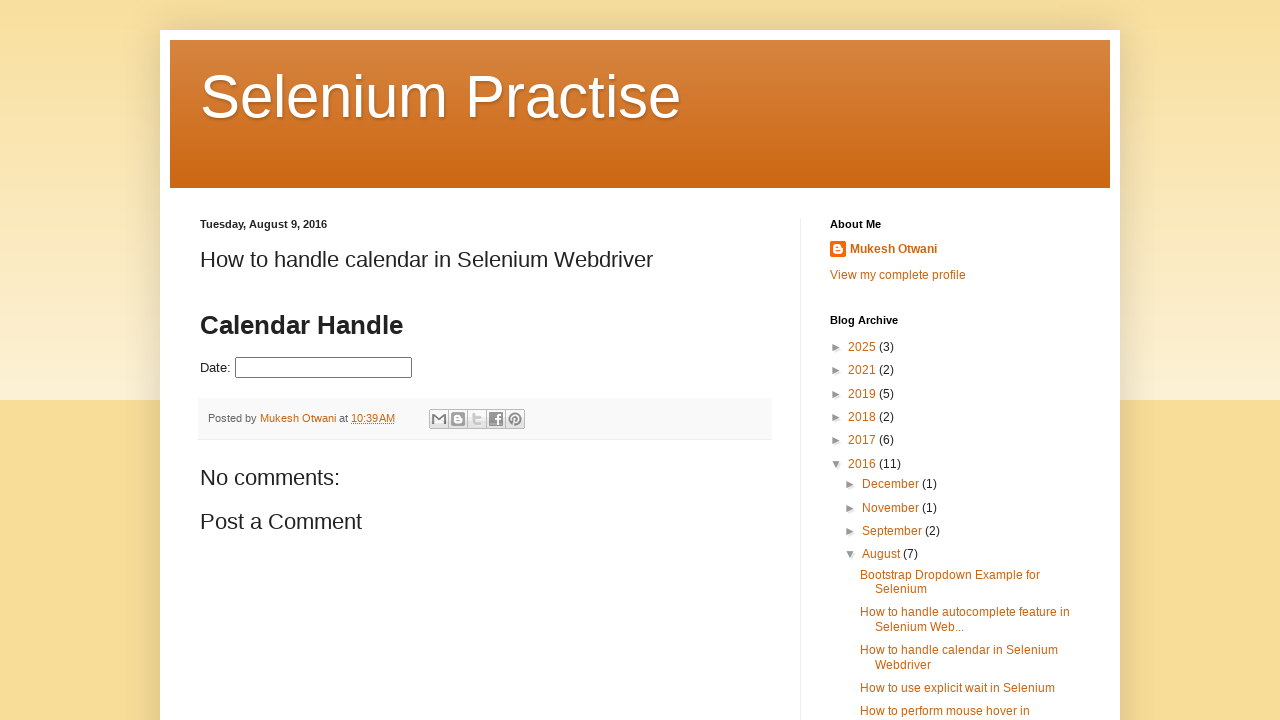

Clicked on datepicker to open calendar widget at (324, 368) on #datepicker
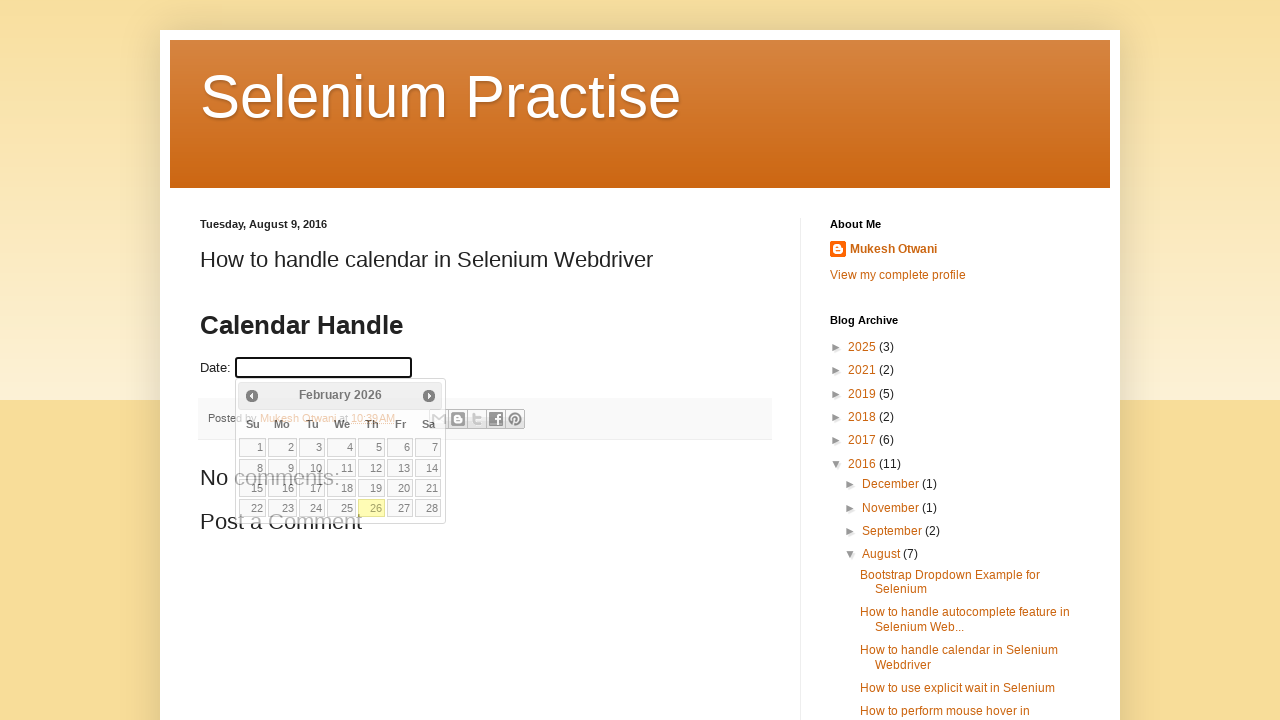

Calendar widget loaded and visible
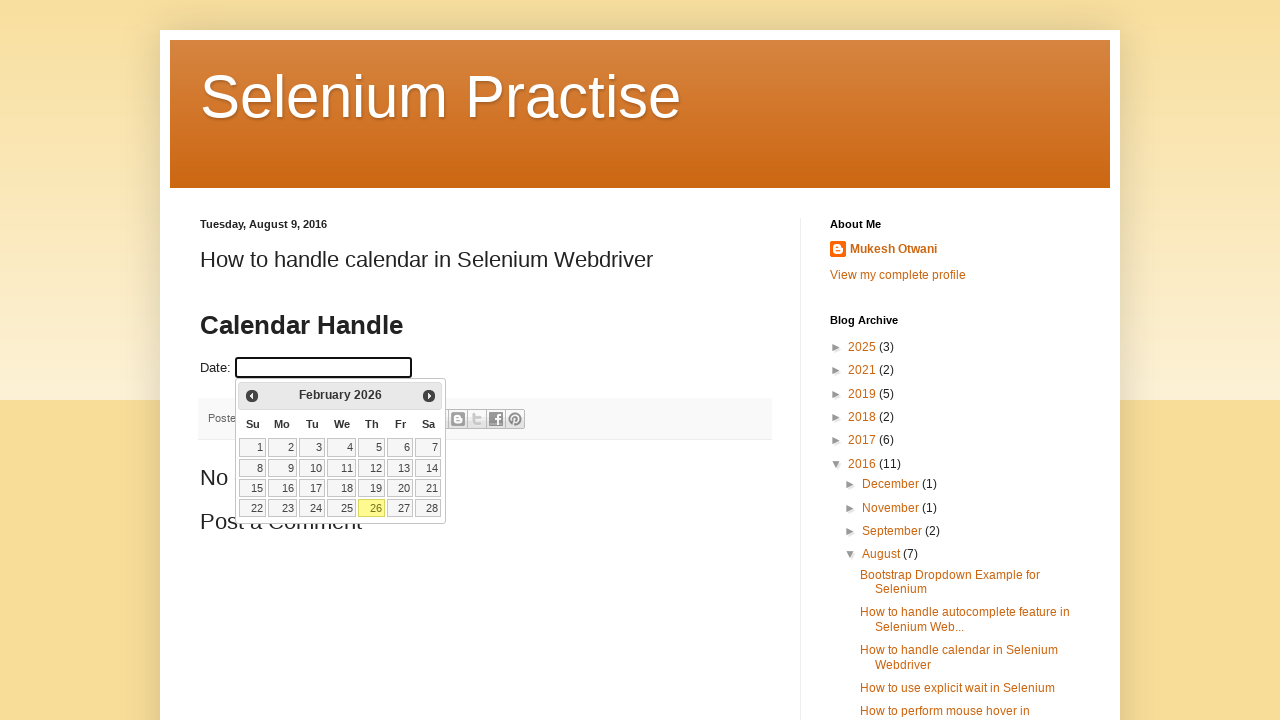

Retrieved all date cells from calendar table
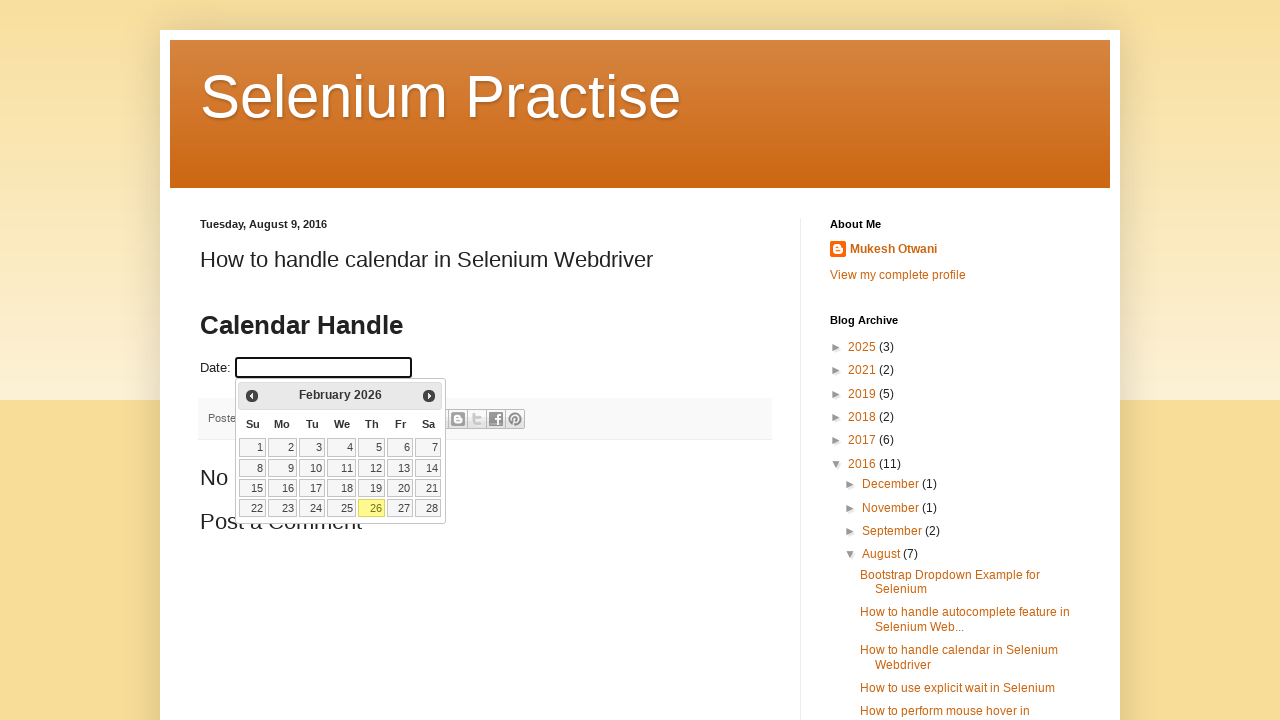

Clicked on date 17 in the calendar
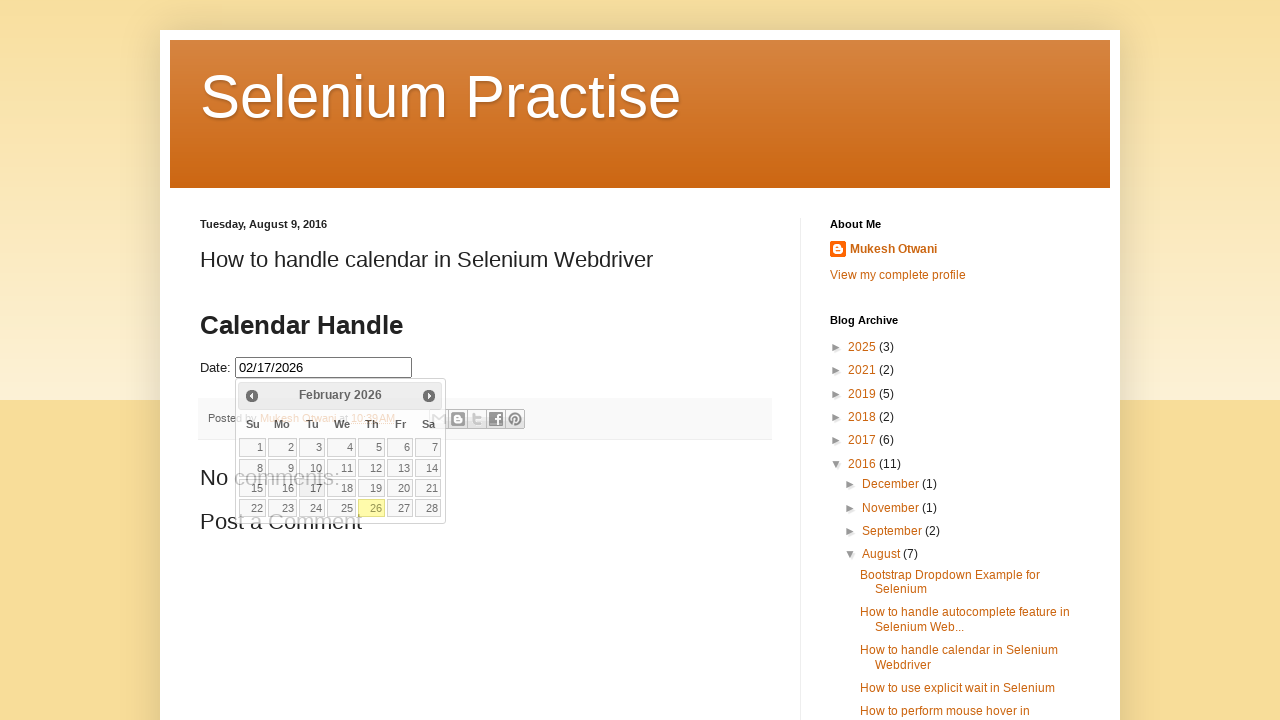

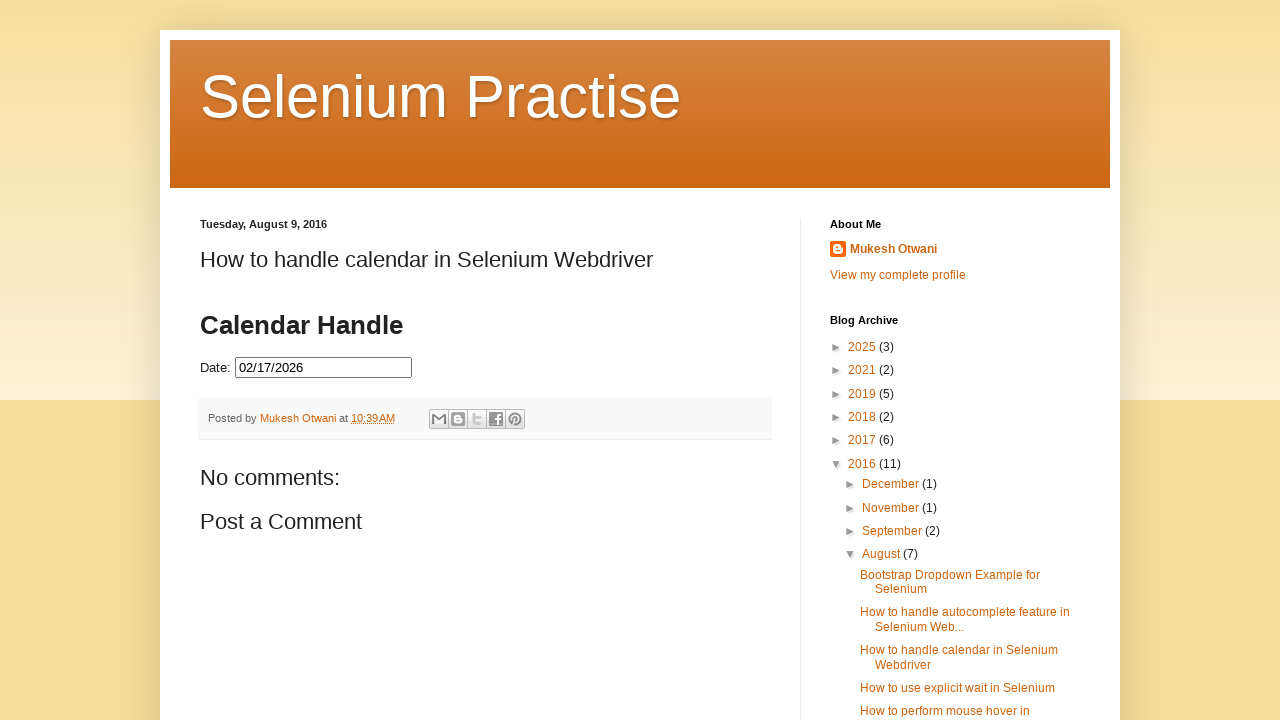